Navigates to a sample training page and clicks on an element with class "c1"

Starting URL: https://aksharatraining.com/sample1.html

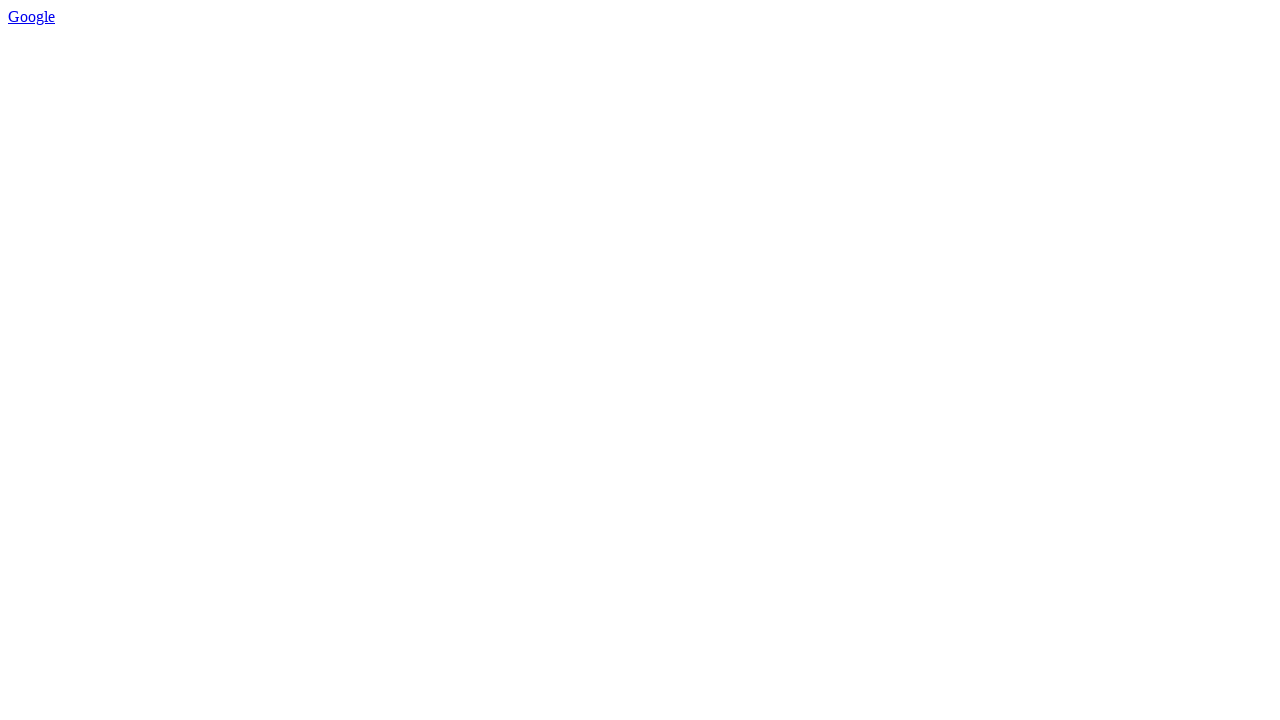

Navigated to sample training page
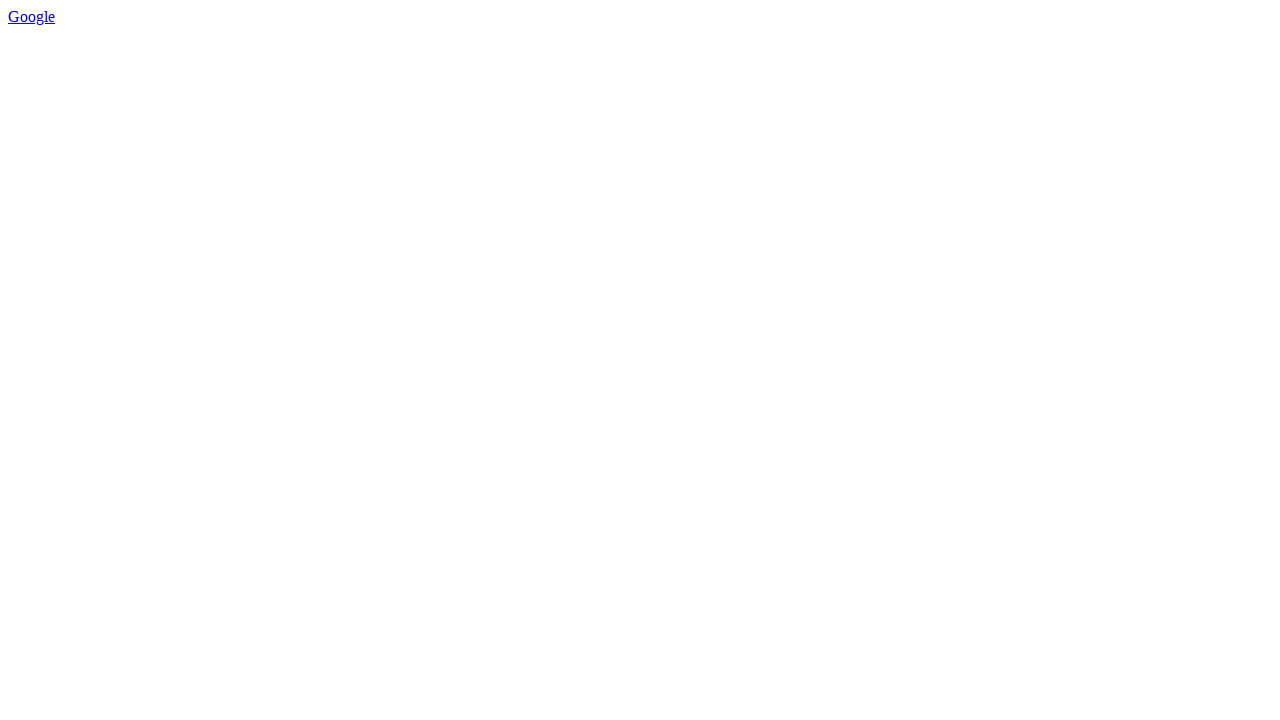

Clicked on element with class 'c1' at (32, 16) on .c1
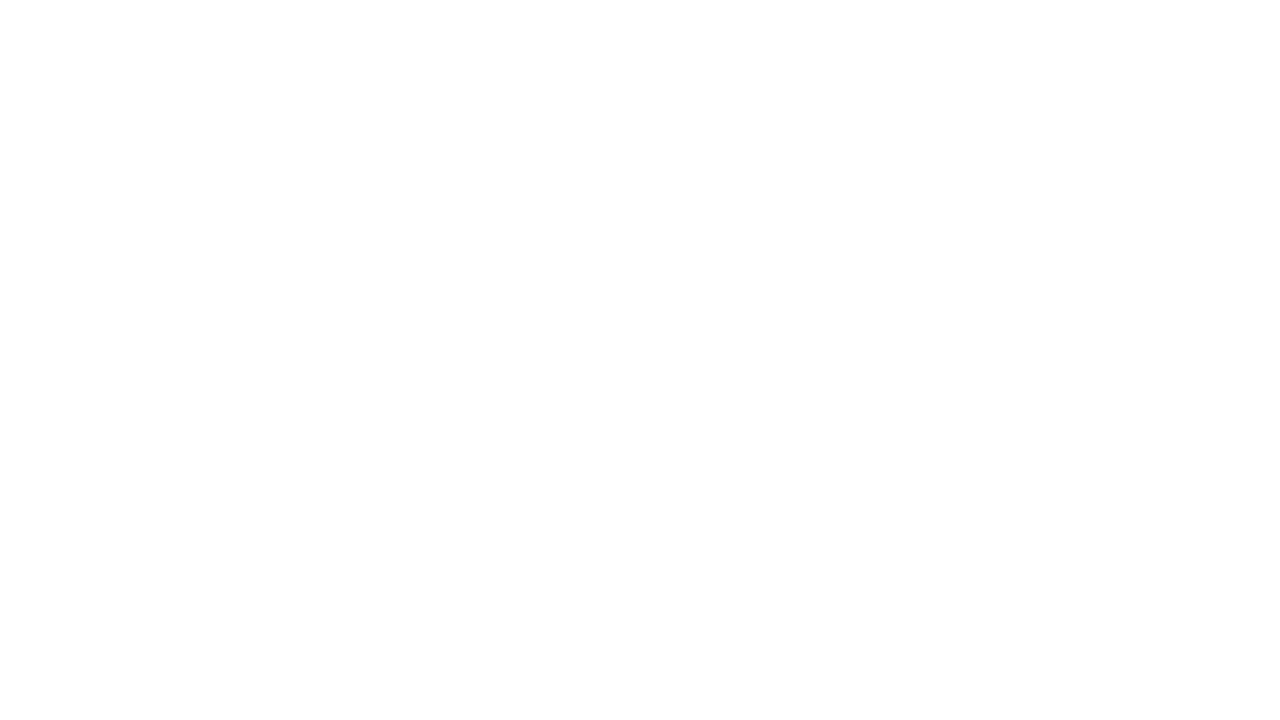

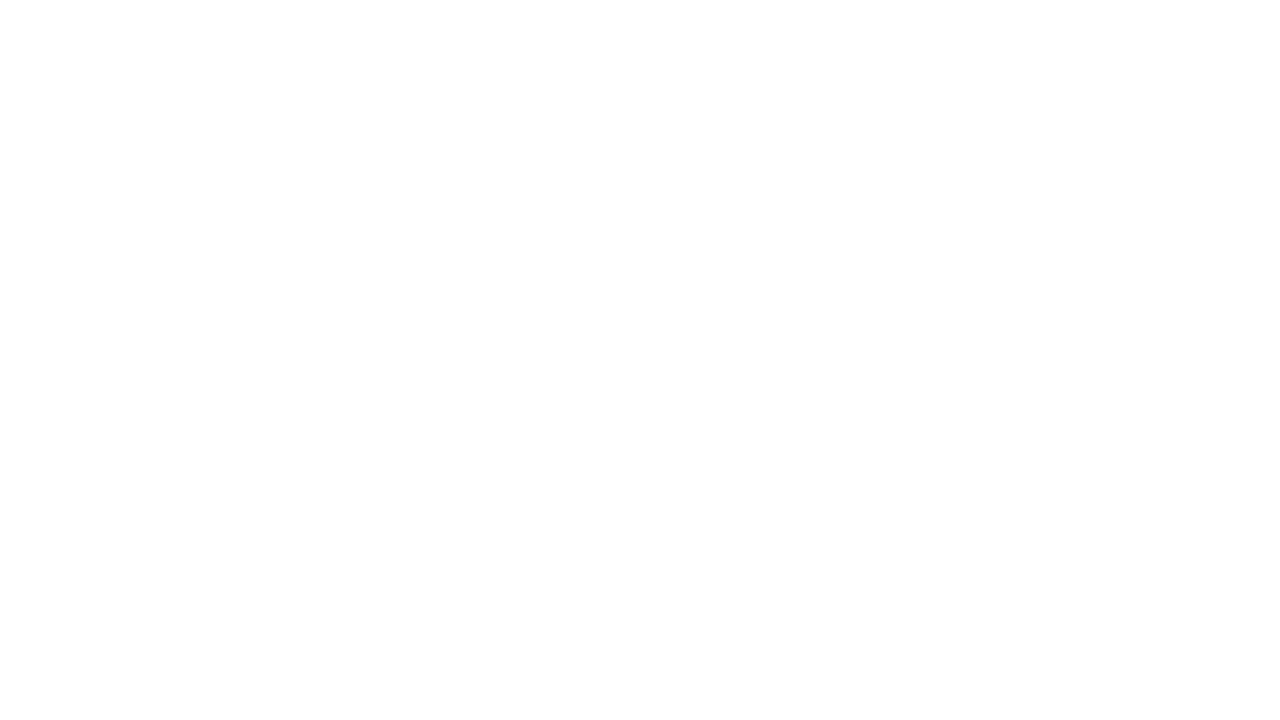